Navigates to a GitHub Pages site and executes JavaScript to modify the page title and display an alert dialog

Starting URL: https://suninjuly.github.io/selects1.html

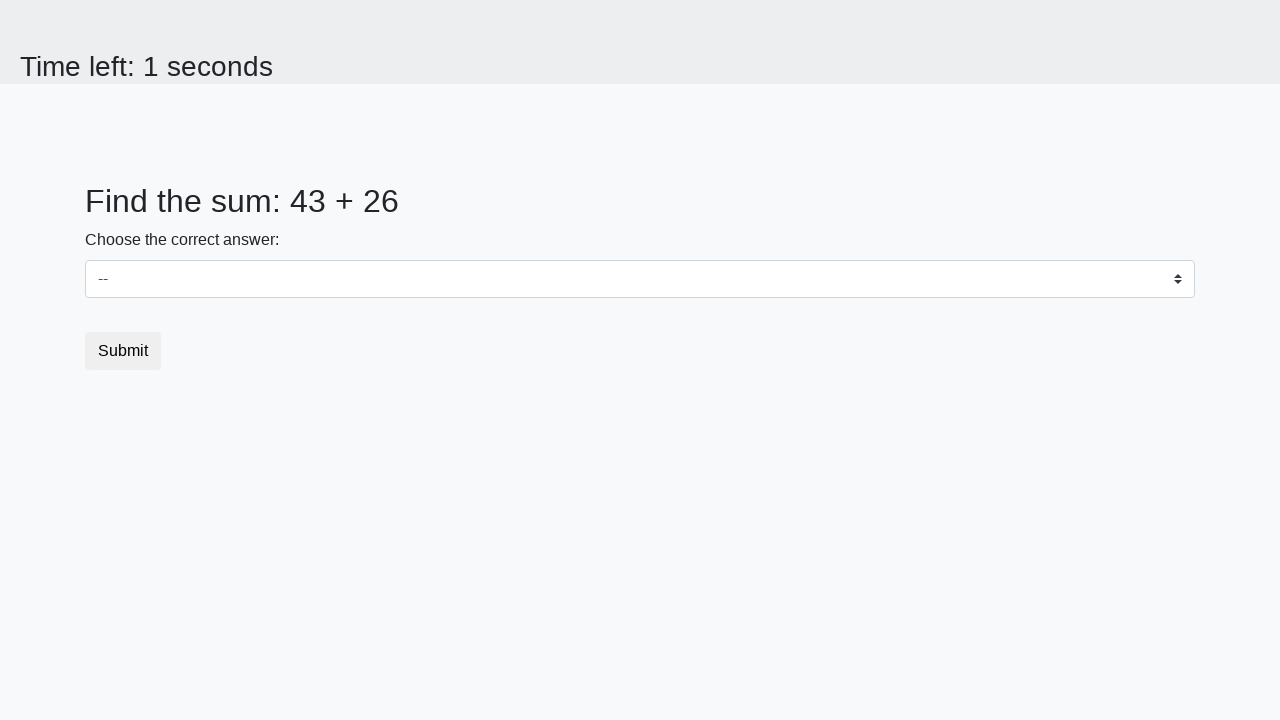

Set up dialog handler to automatically accept alerts
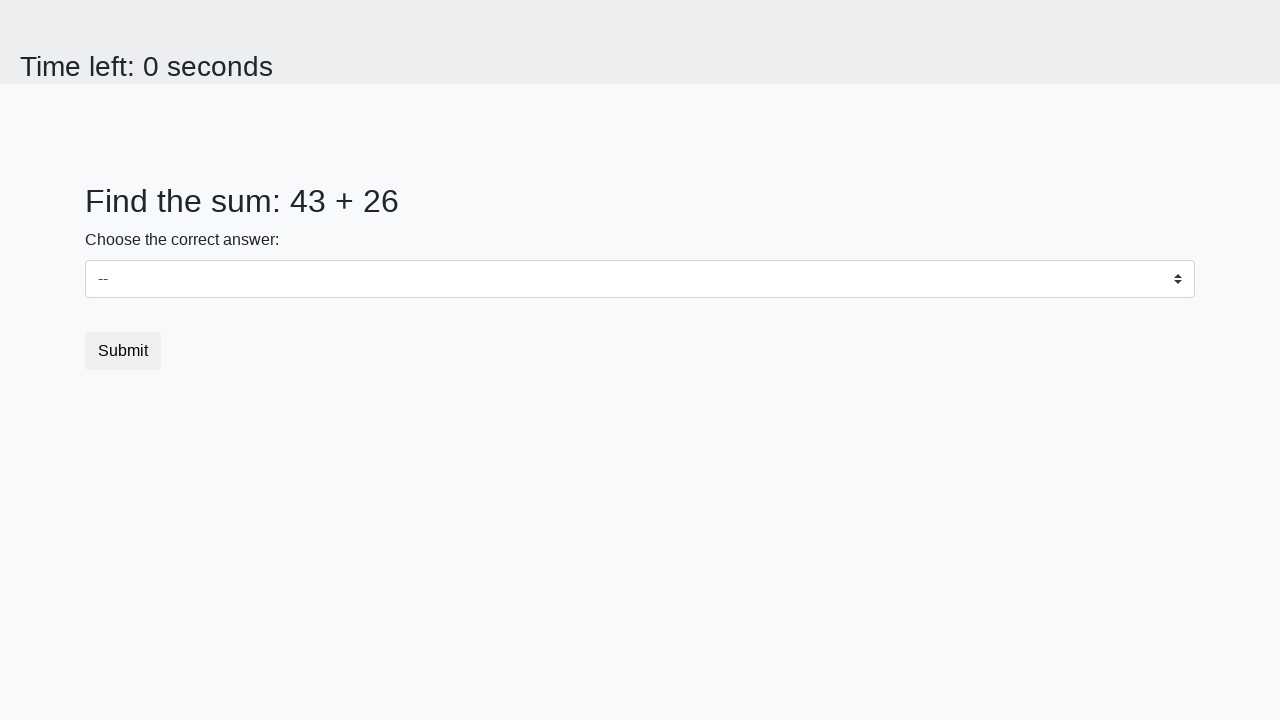

Executed JavaScript to change page title to 'Script executing' and displayed alert dialog
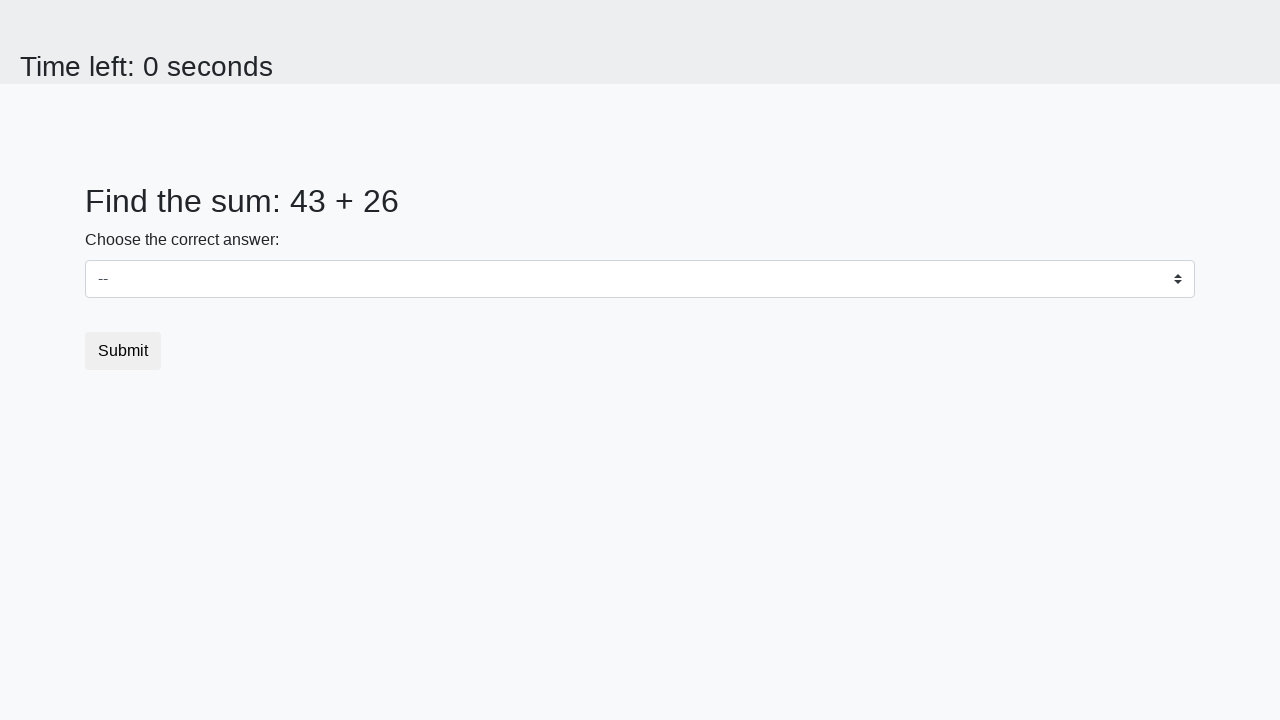

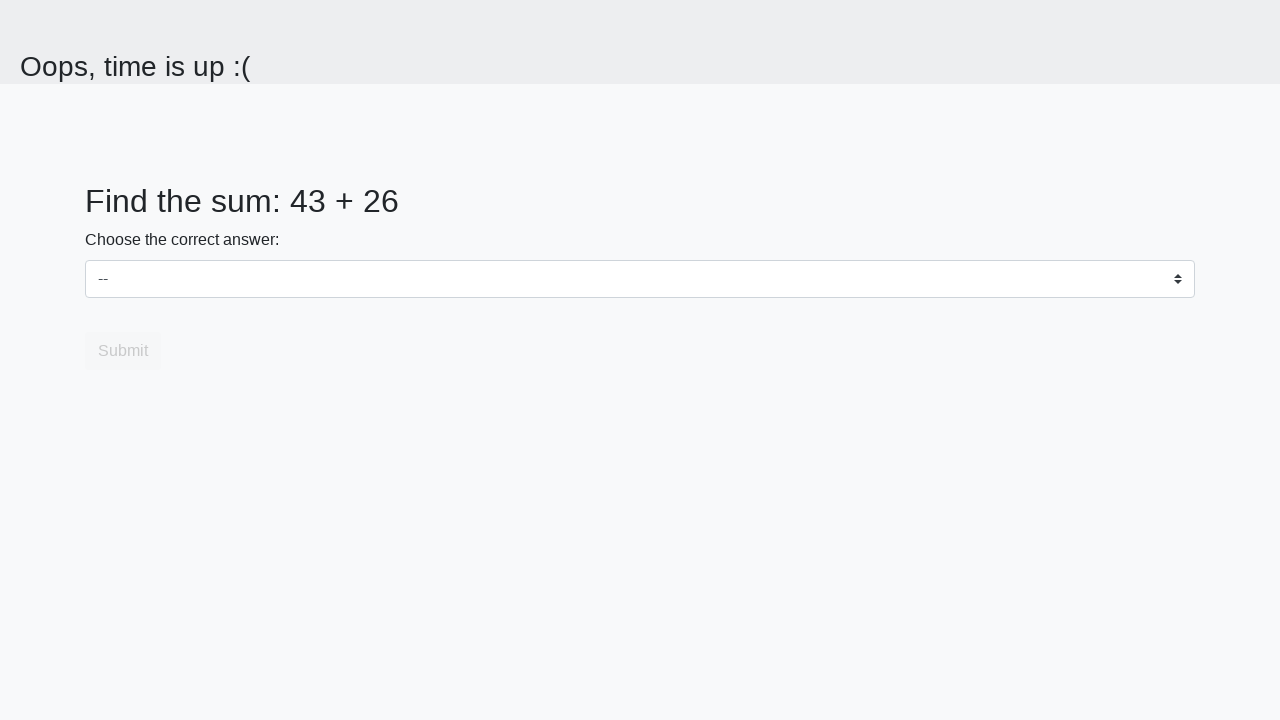